Fills out a registration form on ParaBank website with user details including name, address, phone, SSN, username and password, then submits the form

Starting URL: https://parabank.parasoft.com/parabank/register.htm

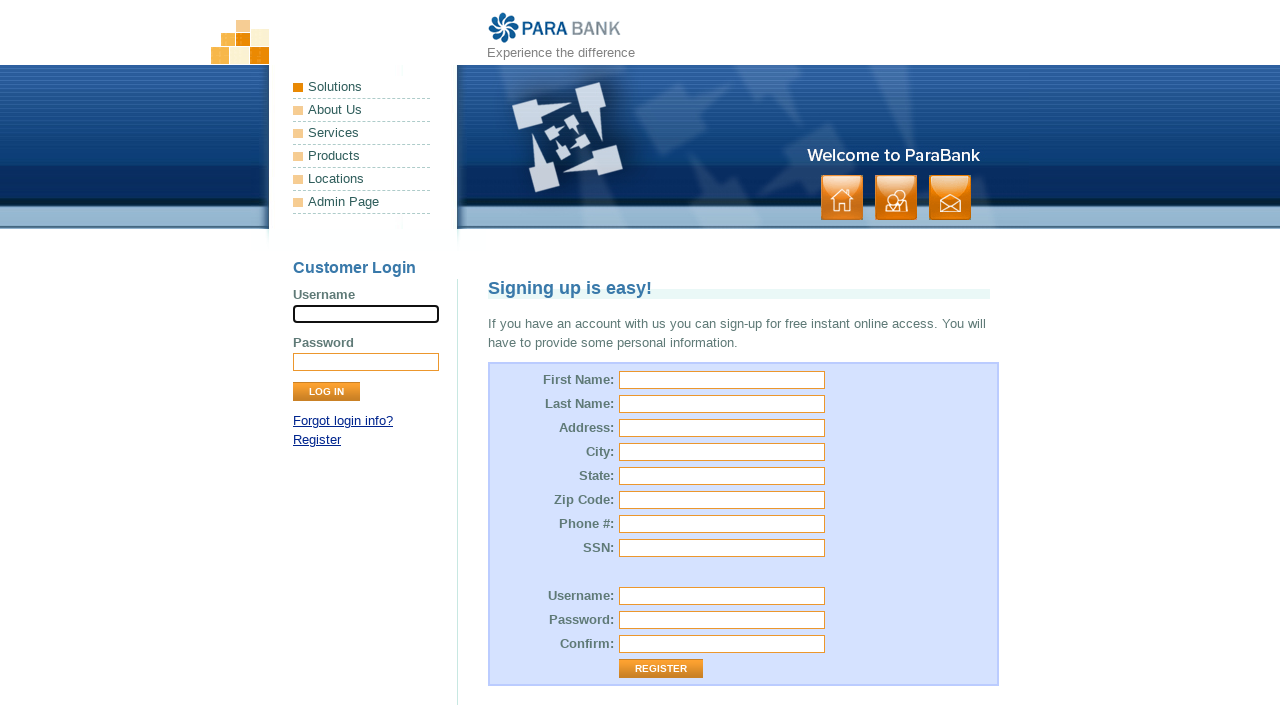

Filled first name field with 'John' on #customer\.firstName
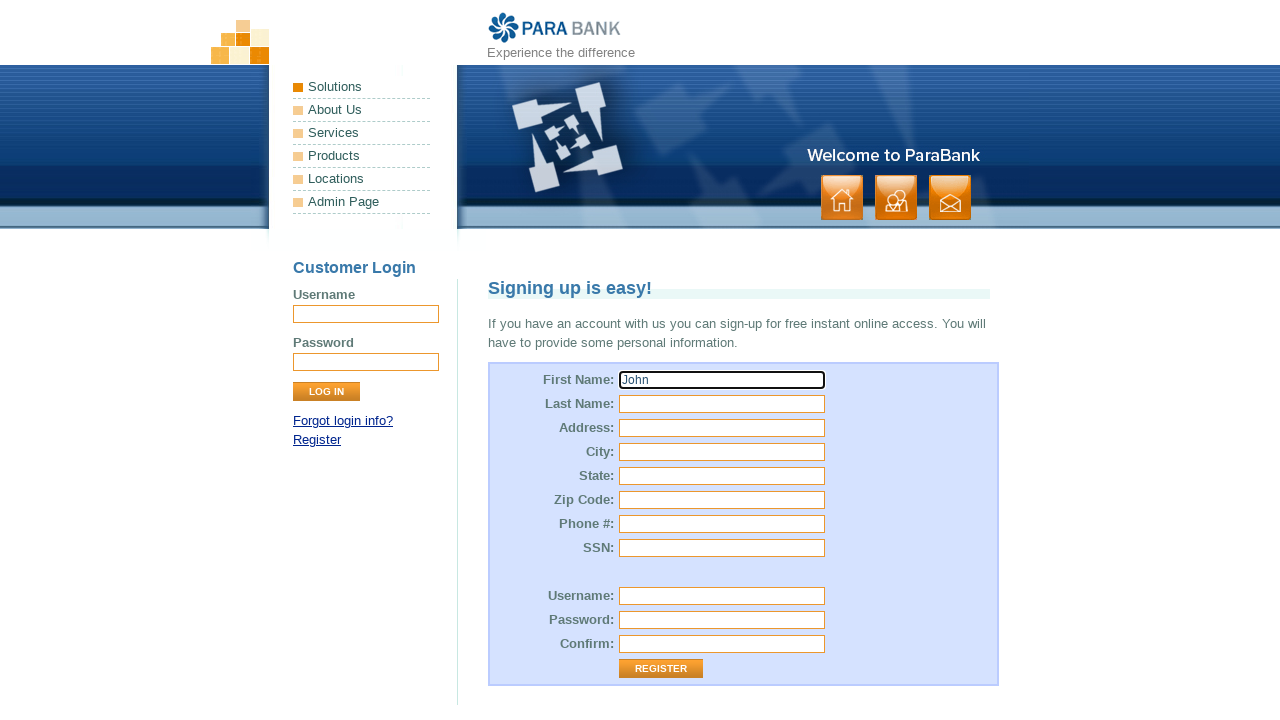

Filled last name field with 'Smith' on #customer\.lastName
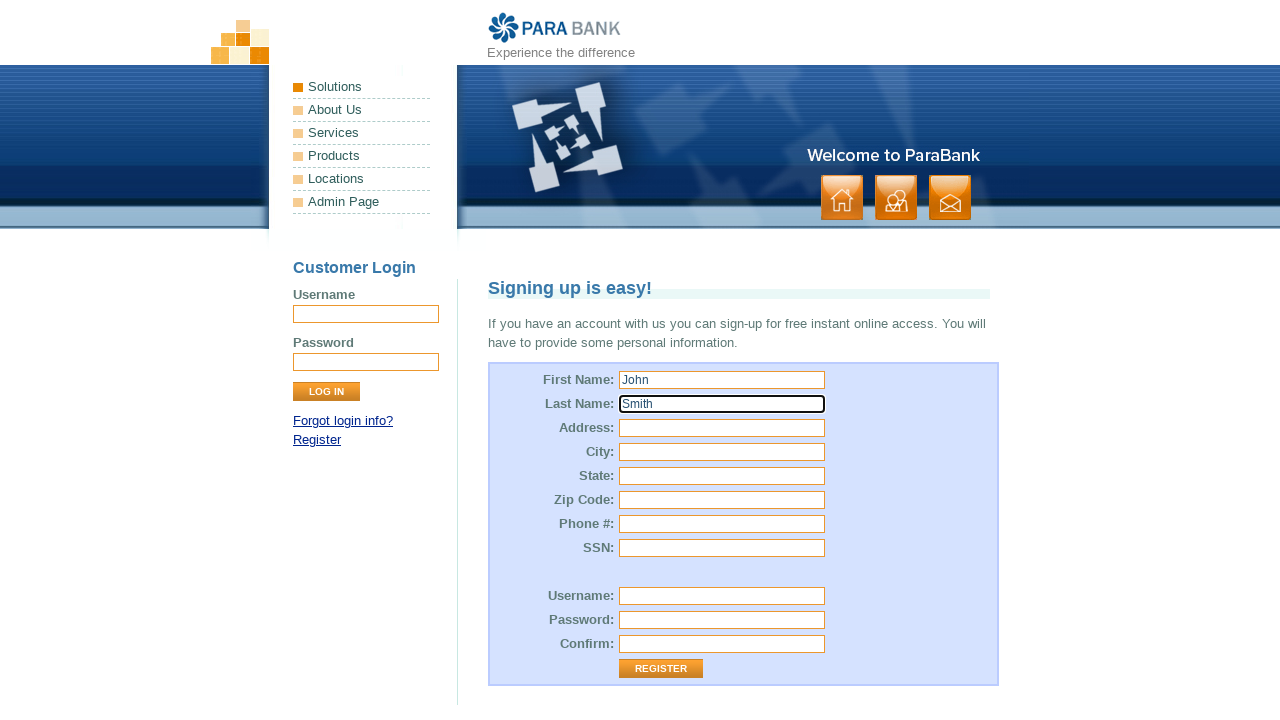

Filled street address with '123 Main Street' on #customer\.address\.street
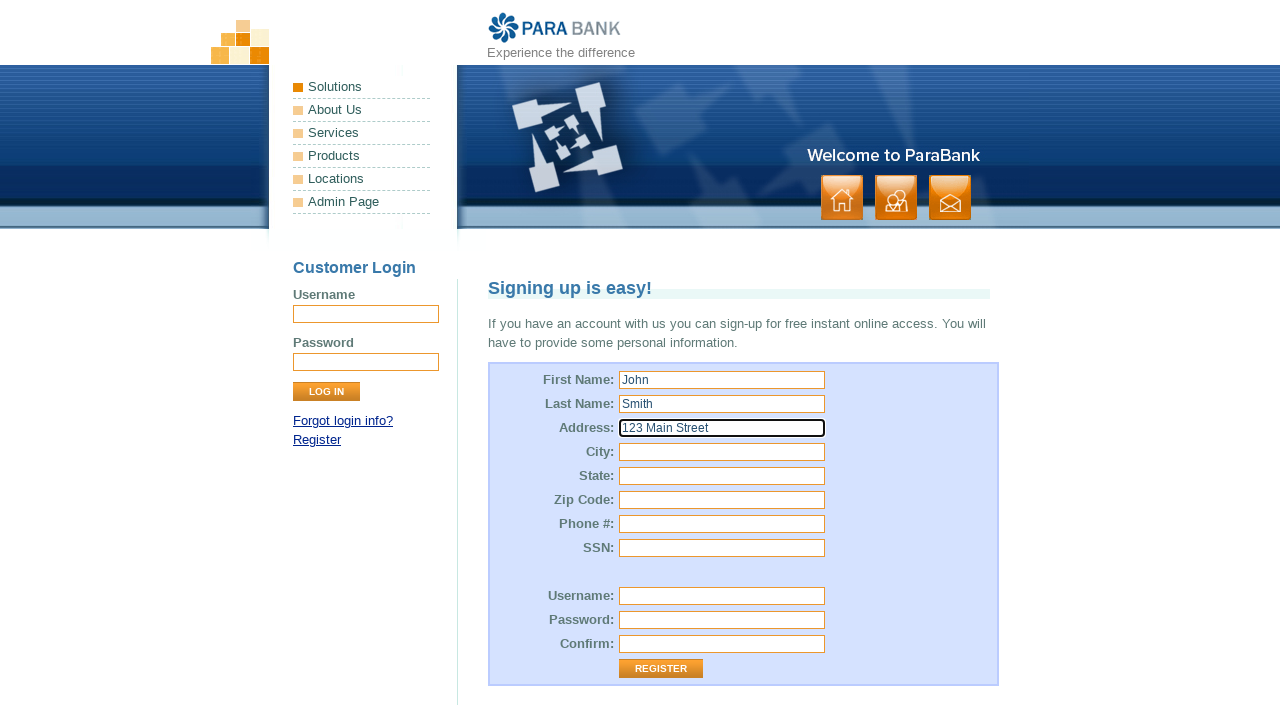

Filled city field with 'Springfield' on #customer\.address\.city
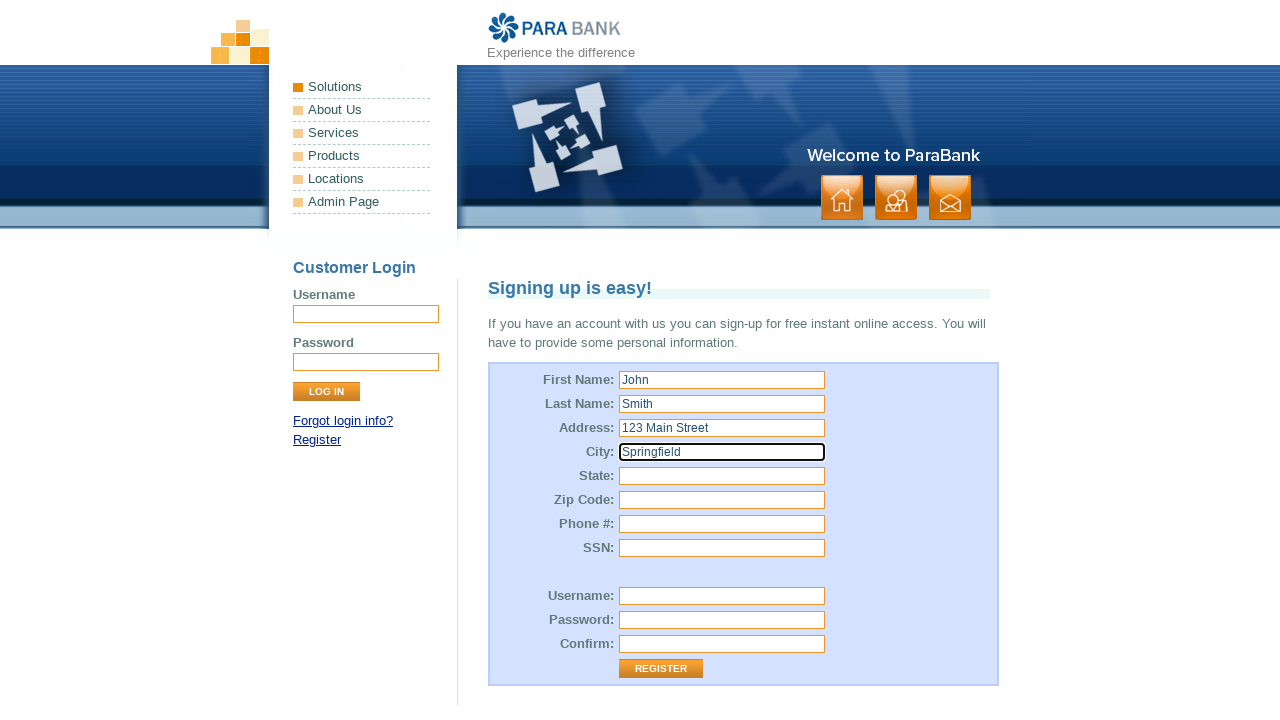

Filled state field with 'Illinois' on #customer\.address\.state
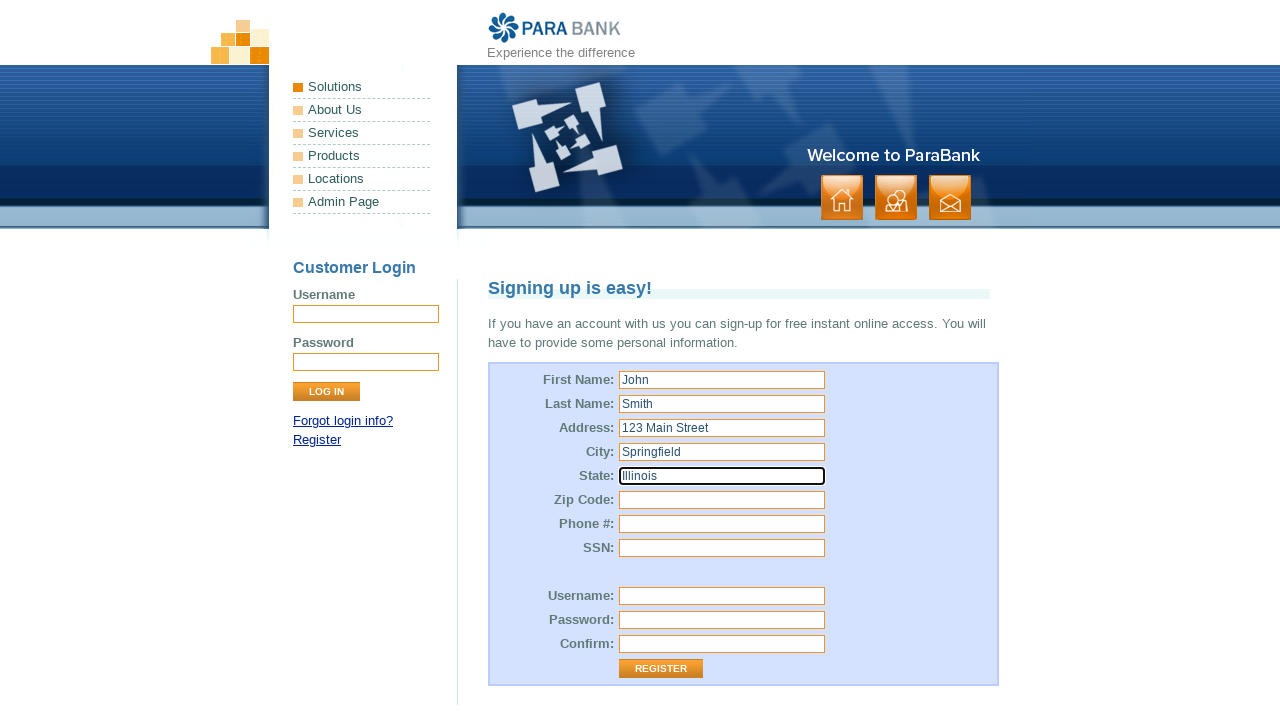

Filled zip code with '62701' on #customer\.address\.zipCode
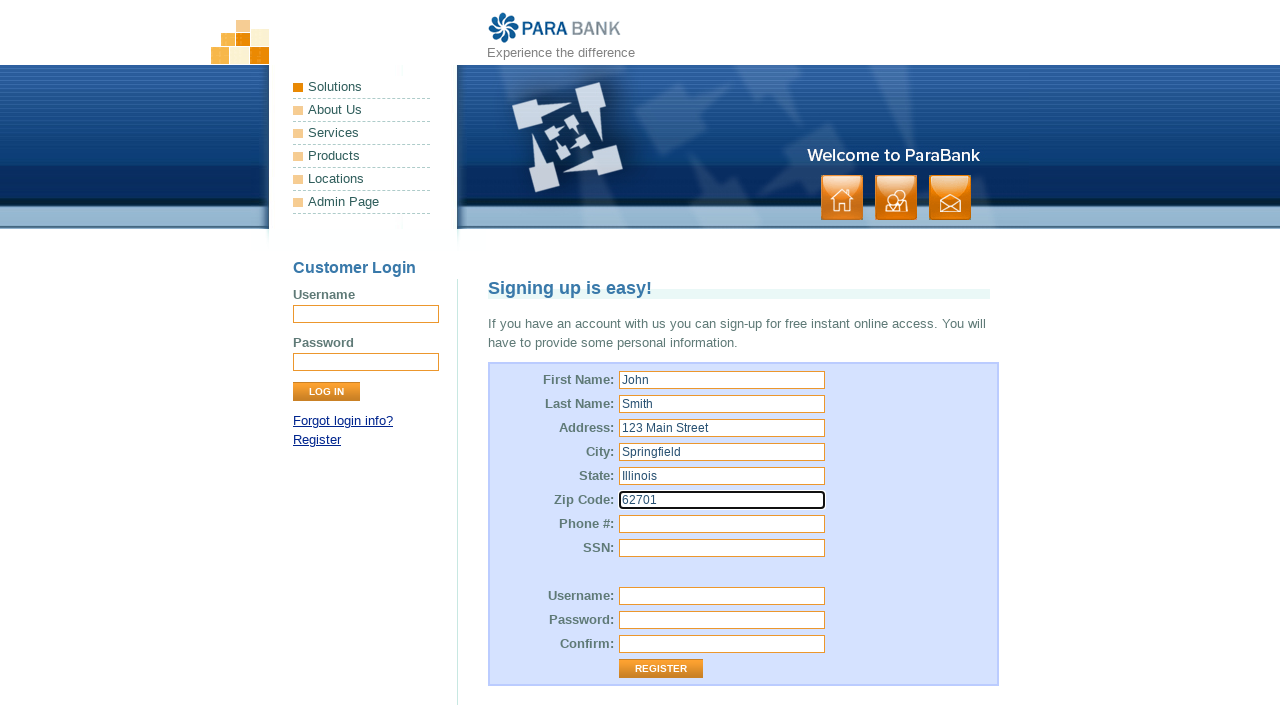

Filled phone number with '5551234567' on #customer\.phoneNumber
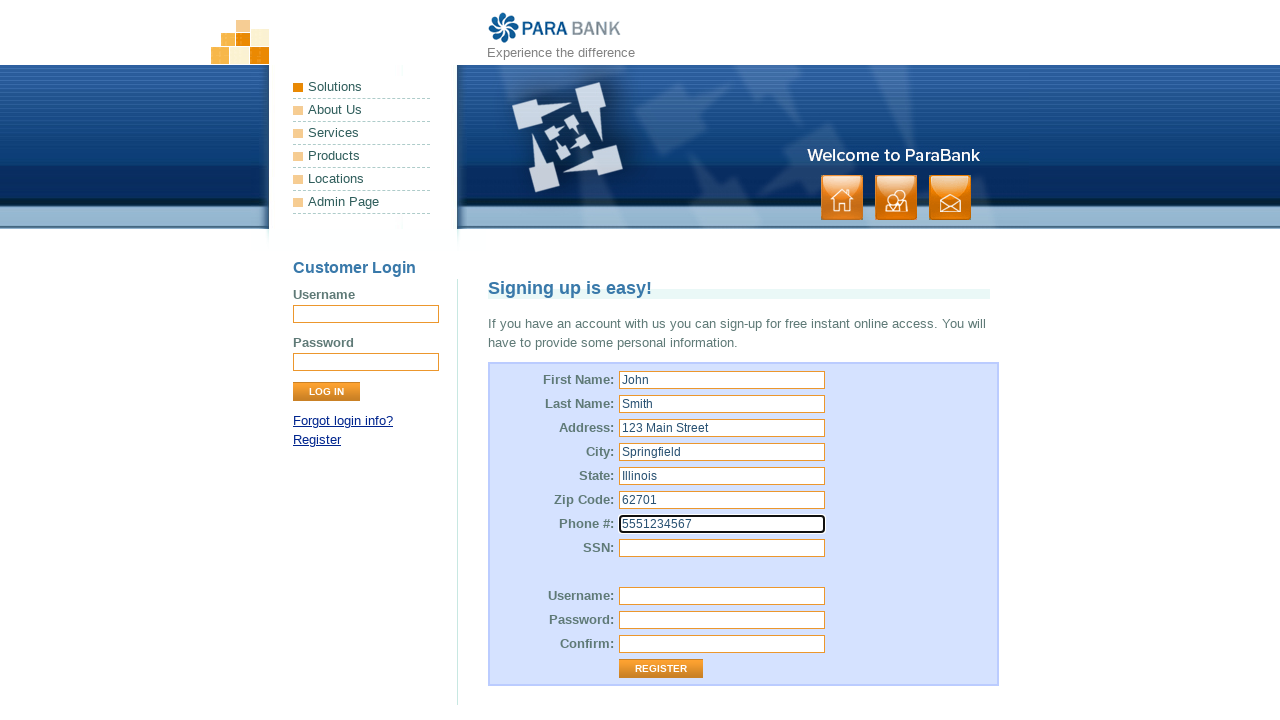

Filled SSN field with '123-45-6789' on #customer\.ssn
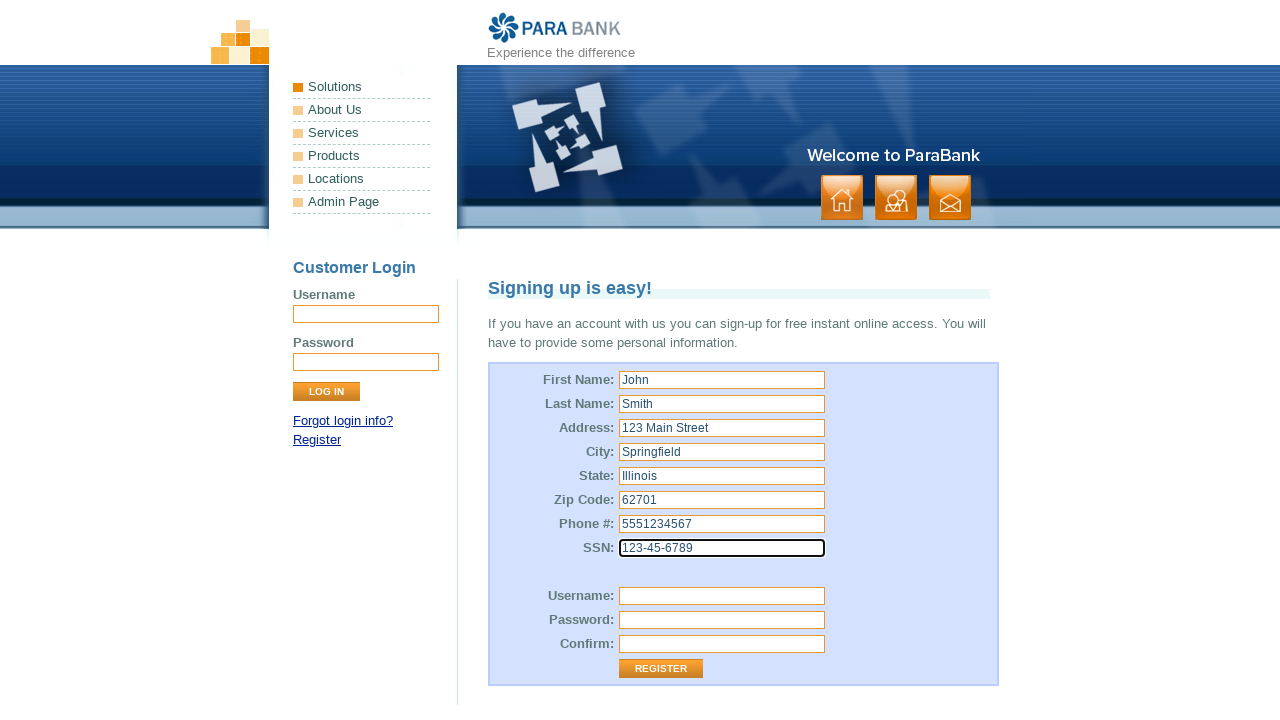

Filled username field with 'testuser2024' on #customer\.username
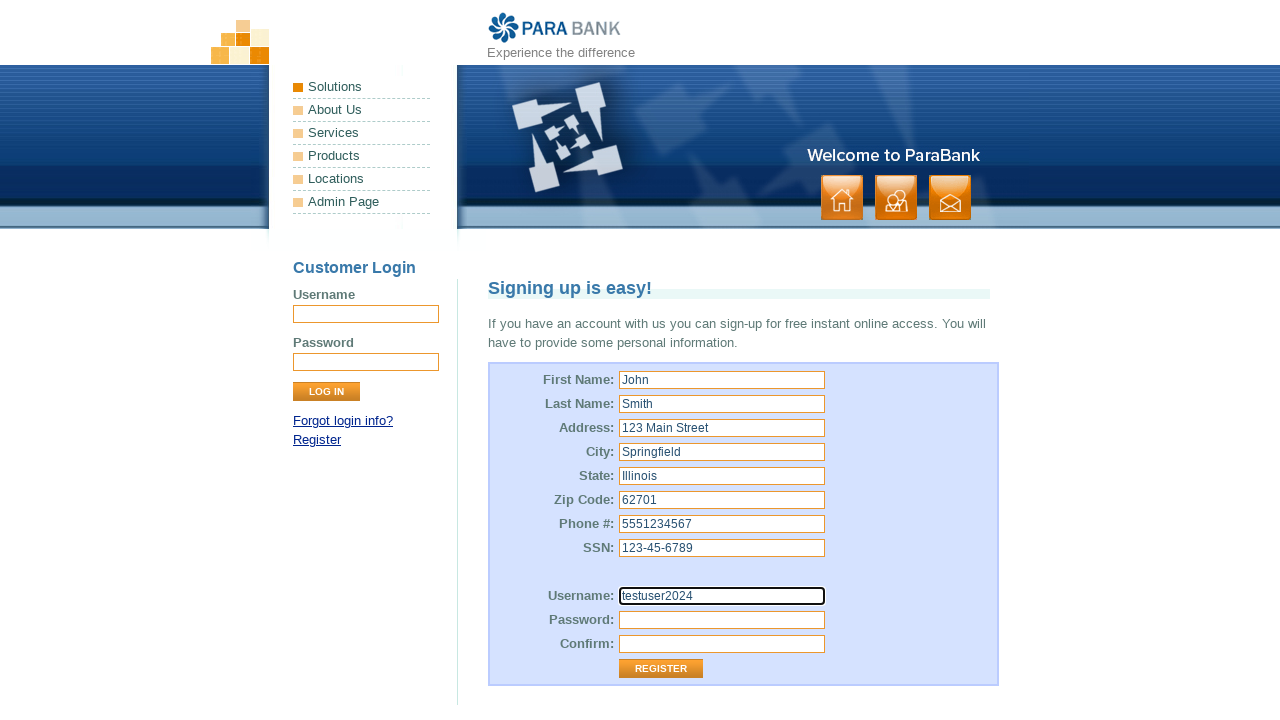

Filled password field with 'SecurePass123!' on #customer\.password
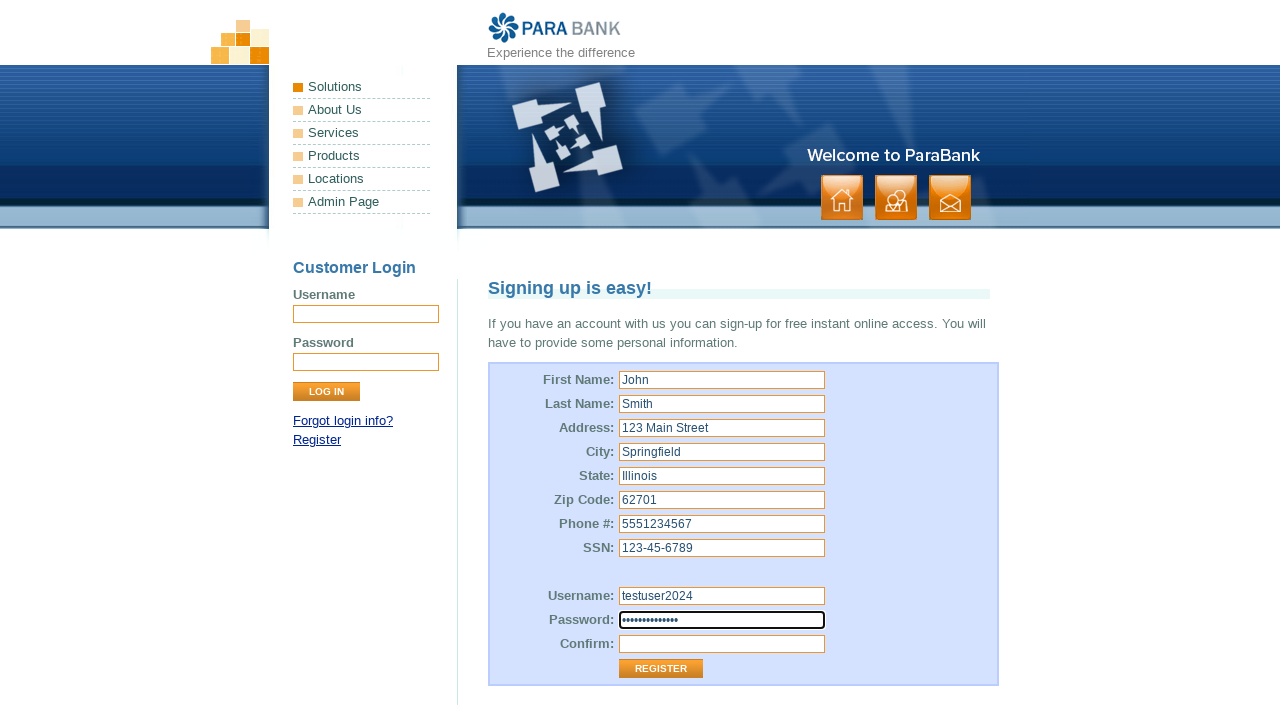

Filled password confirmation field with 'SecurePass123!' on #repeatedPassword
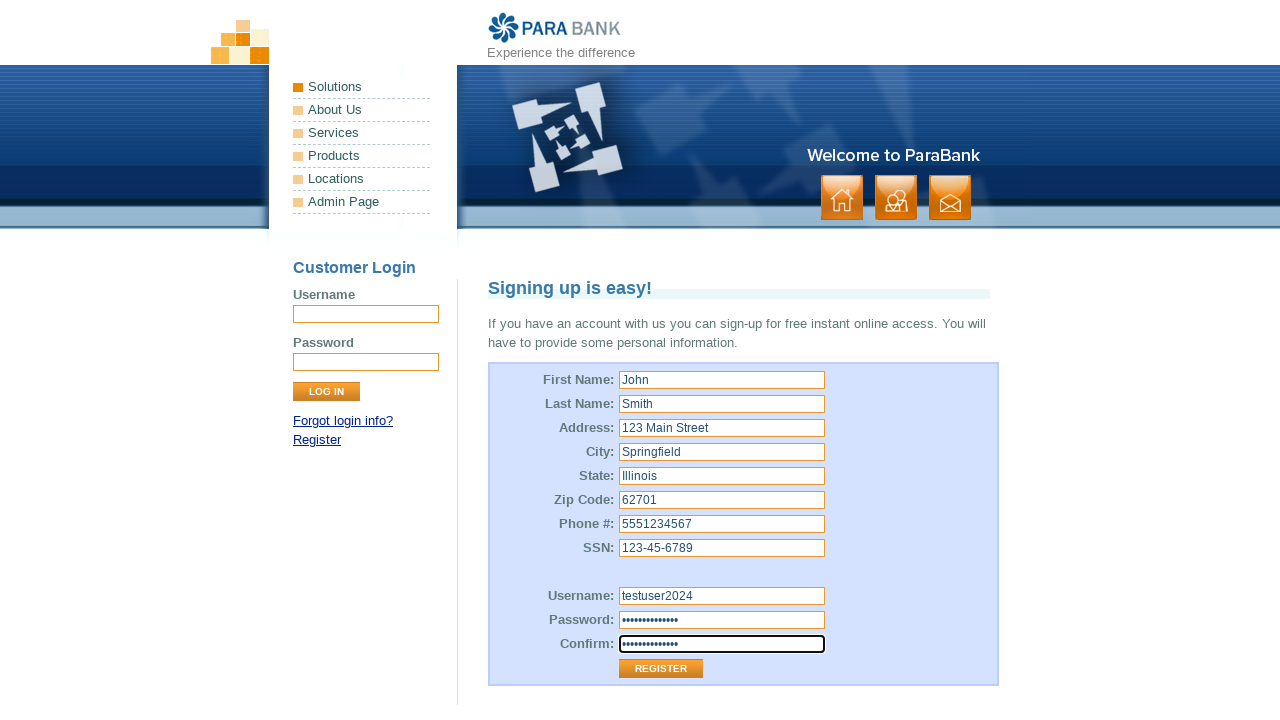

Clicked register button to submit the form at (896, 198) on .button
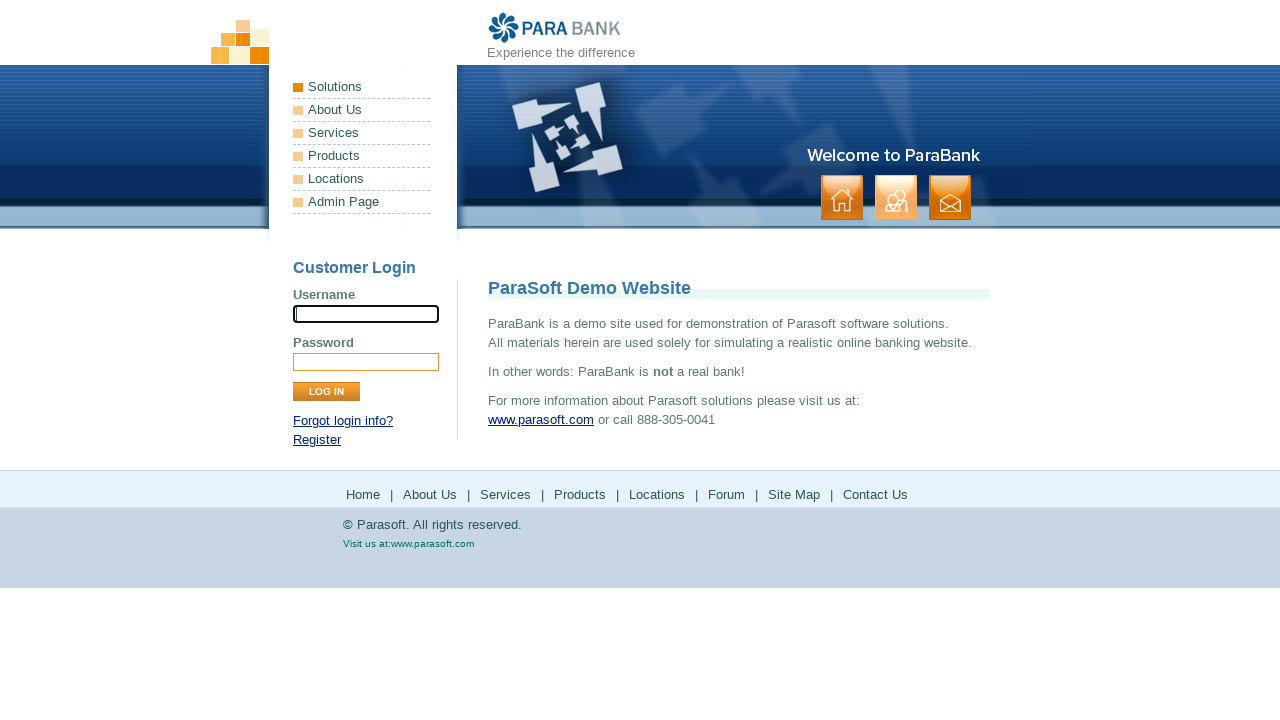

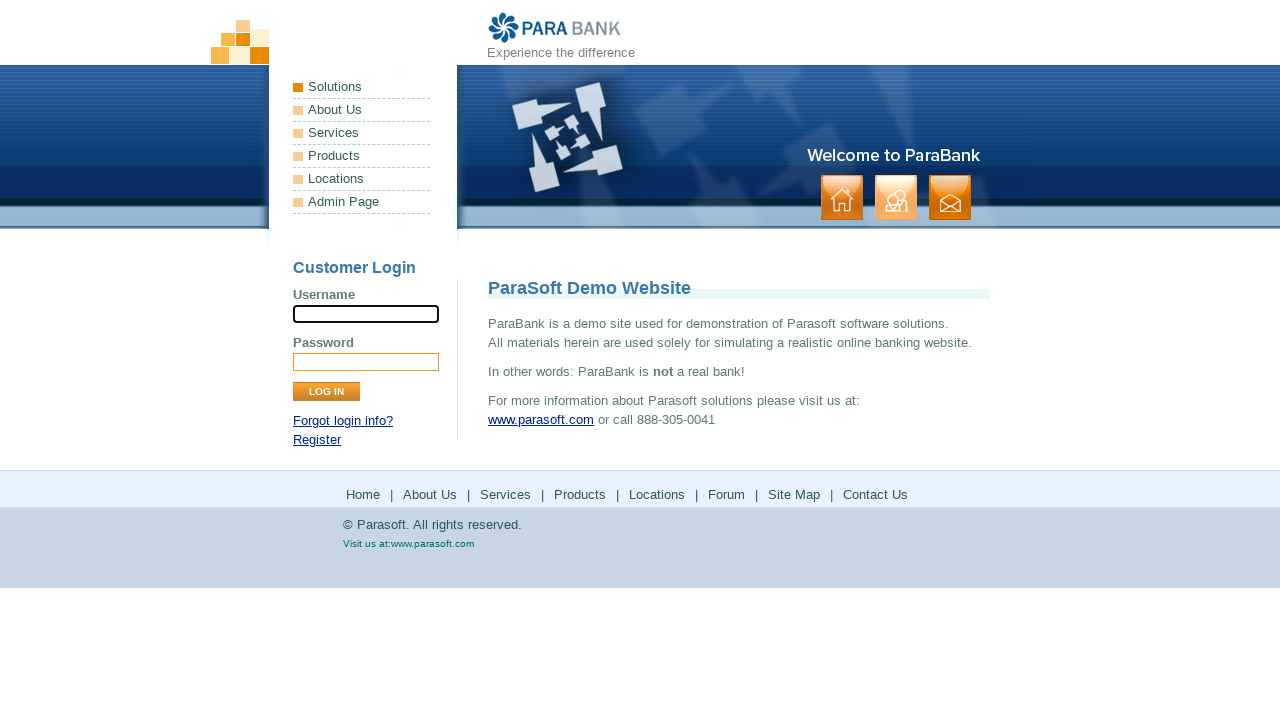